Tests the 12306 train ticket query functionality by entering departure station, arrival station, and travel date, then clicking the search button to view available tickets.

Starting URL: https://kyfw.12306.cn/otn/leftTicket/init

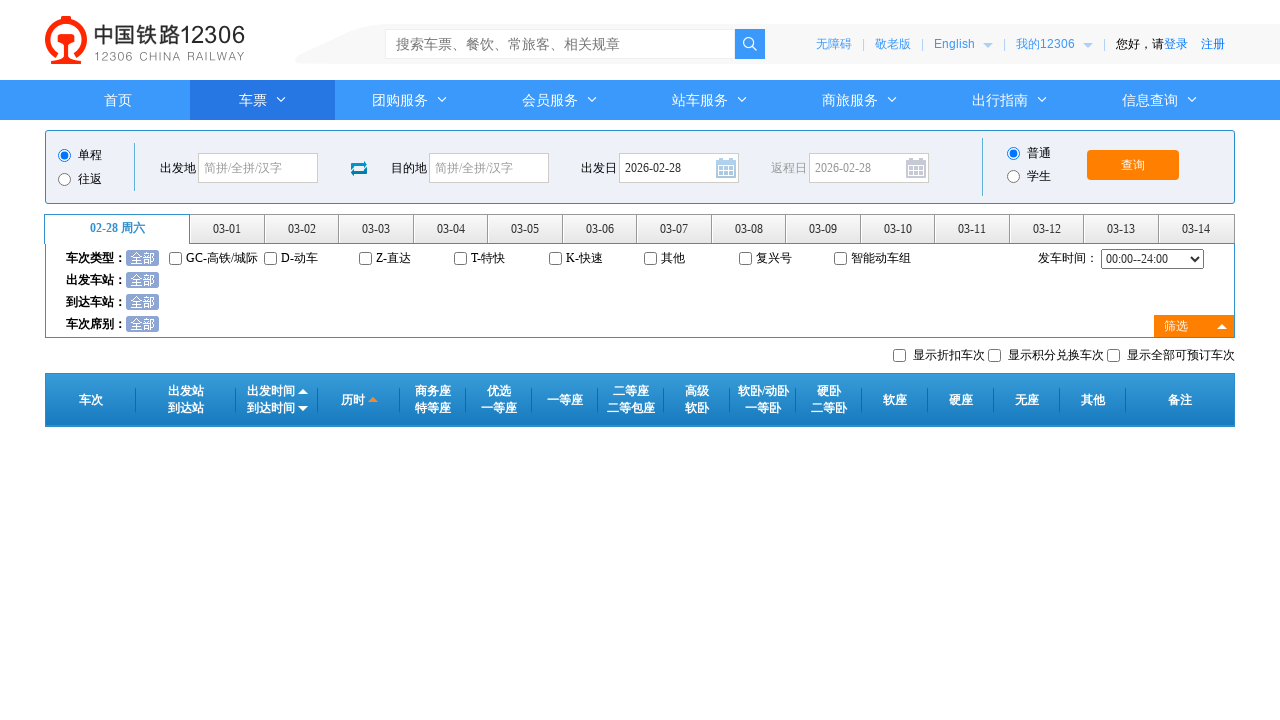

Clicked departure station field at (258, 168) on #fromStationText
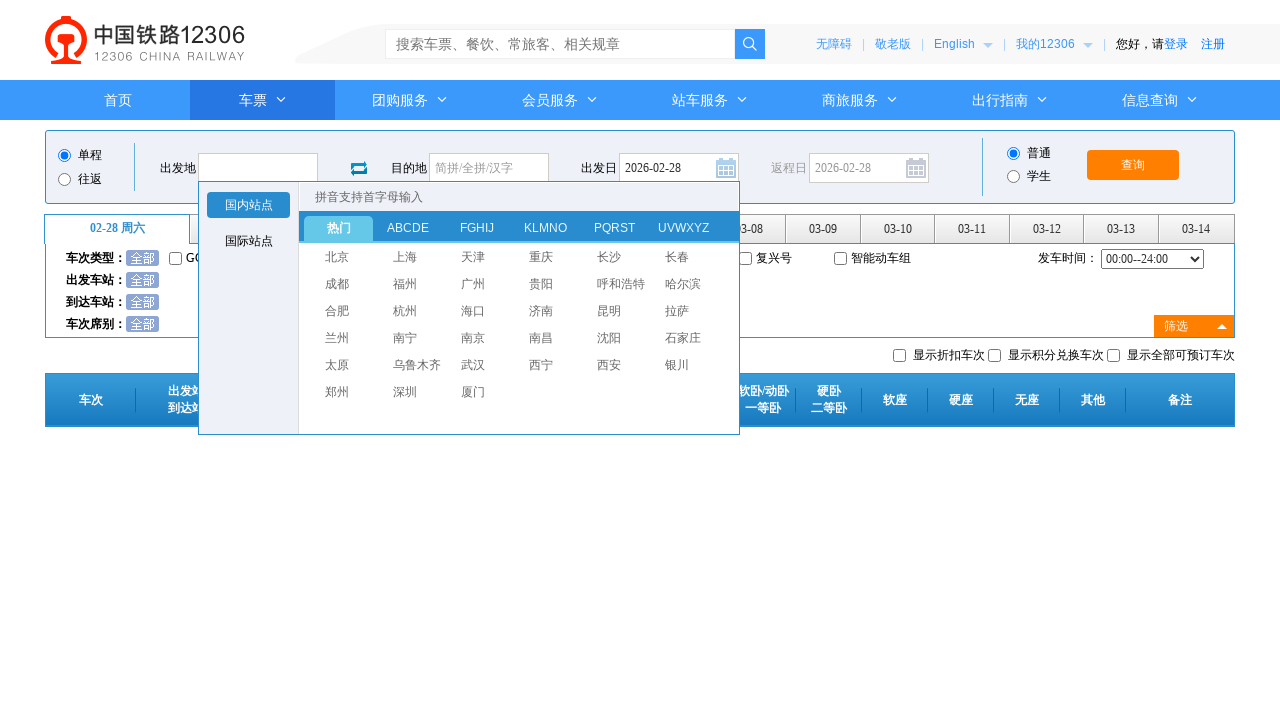

Filled departure station with '北京' (Beijing) on #fromStationText
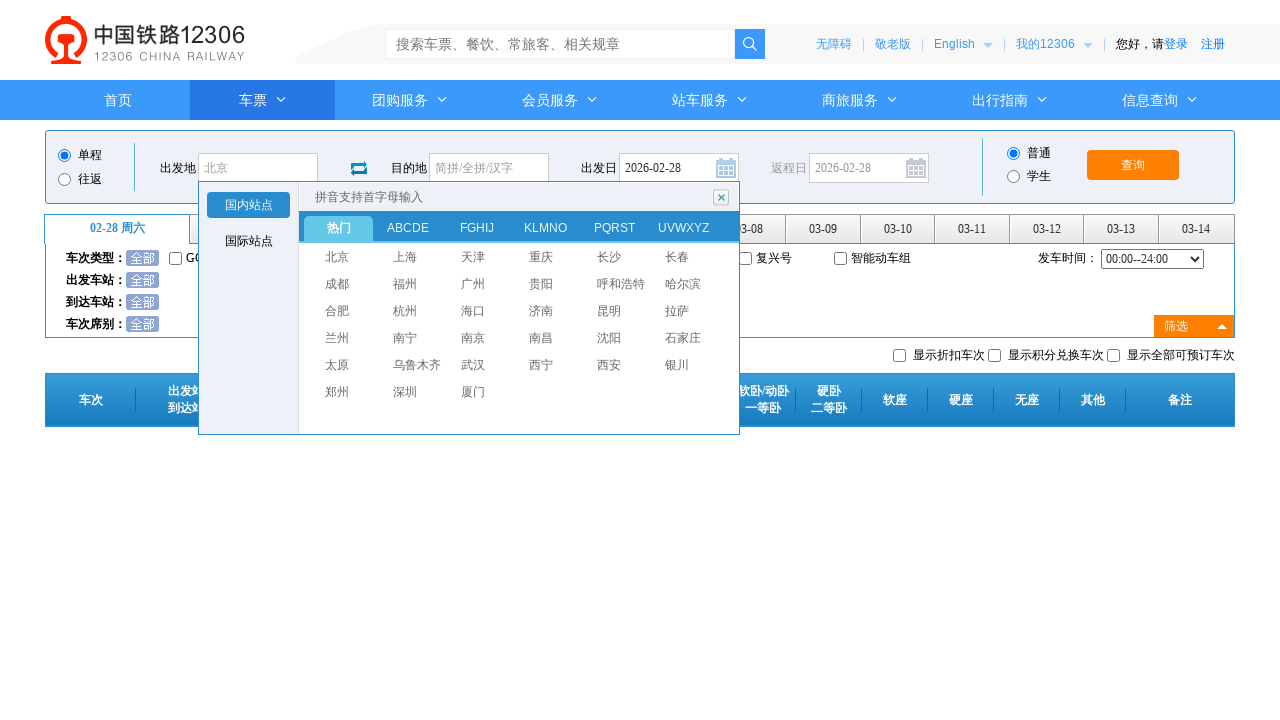

Pressed Enter to confirm departure station selection
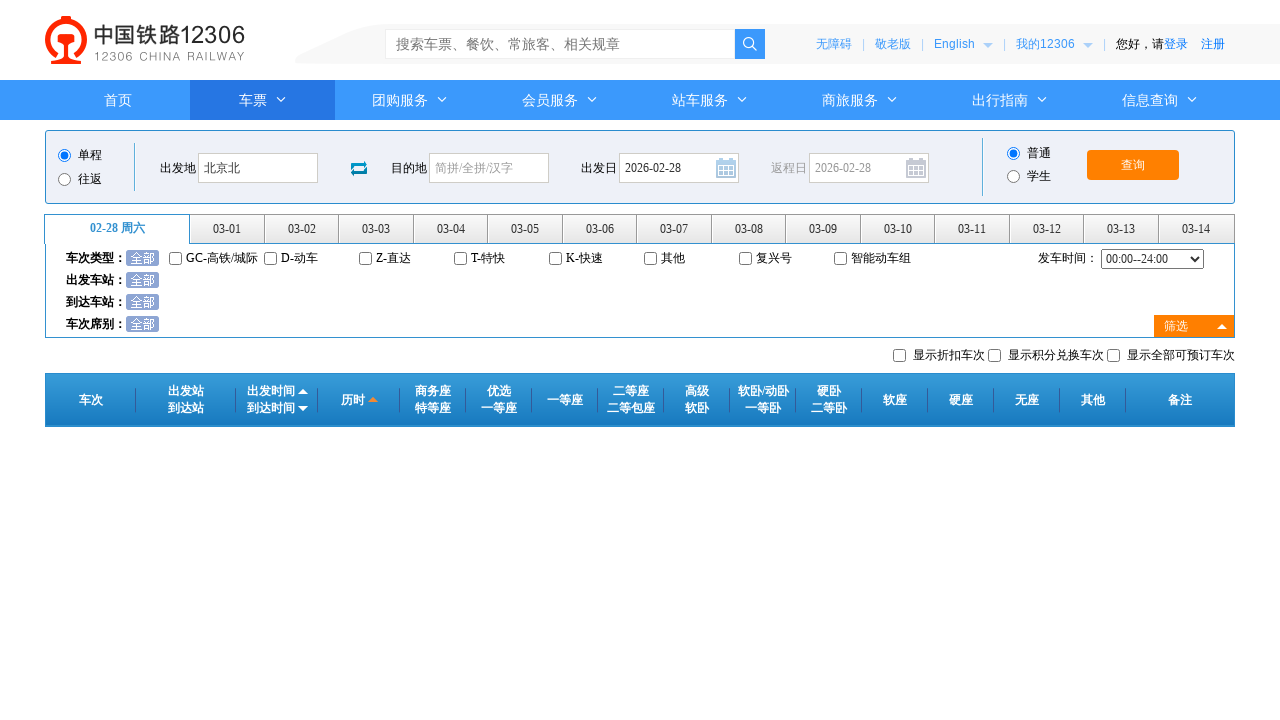

Clicked arrival station field at (489, 168) on #toStationText
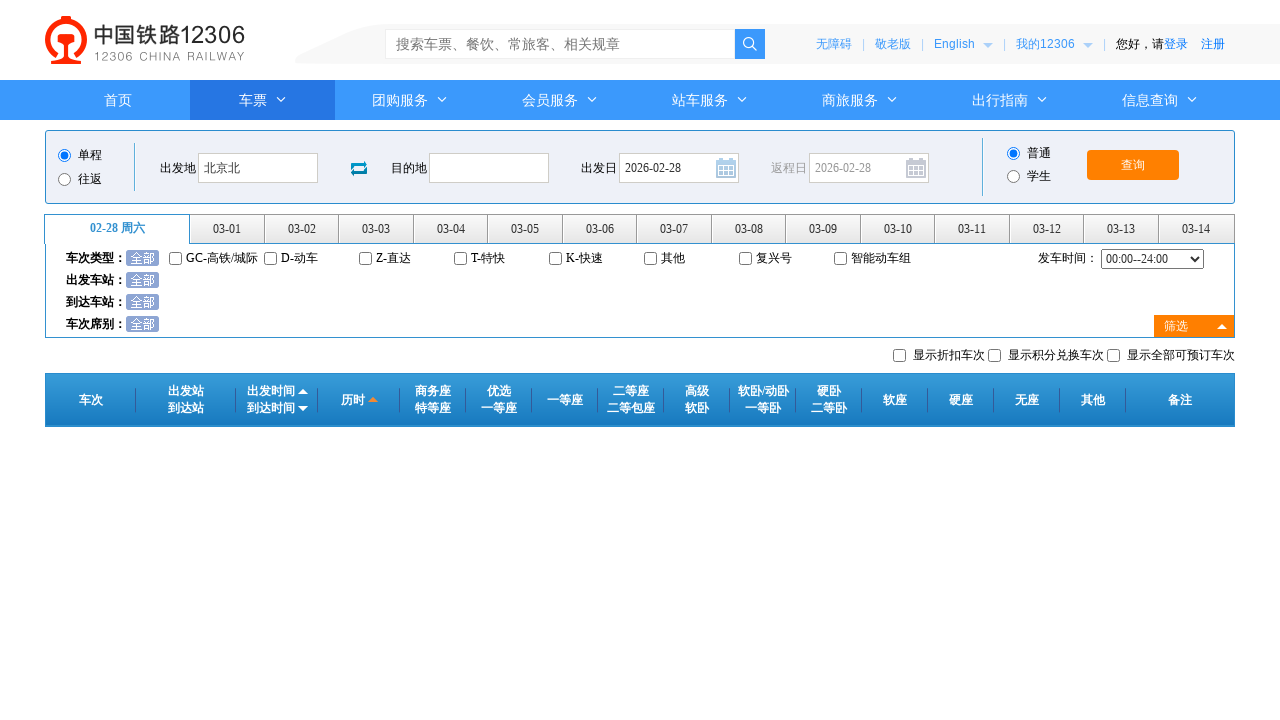

Filled arrival station with '上海' (Shanghai) on #toStationText
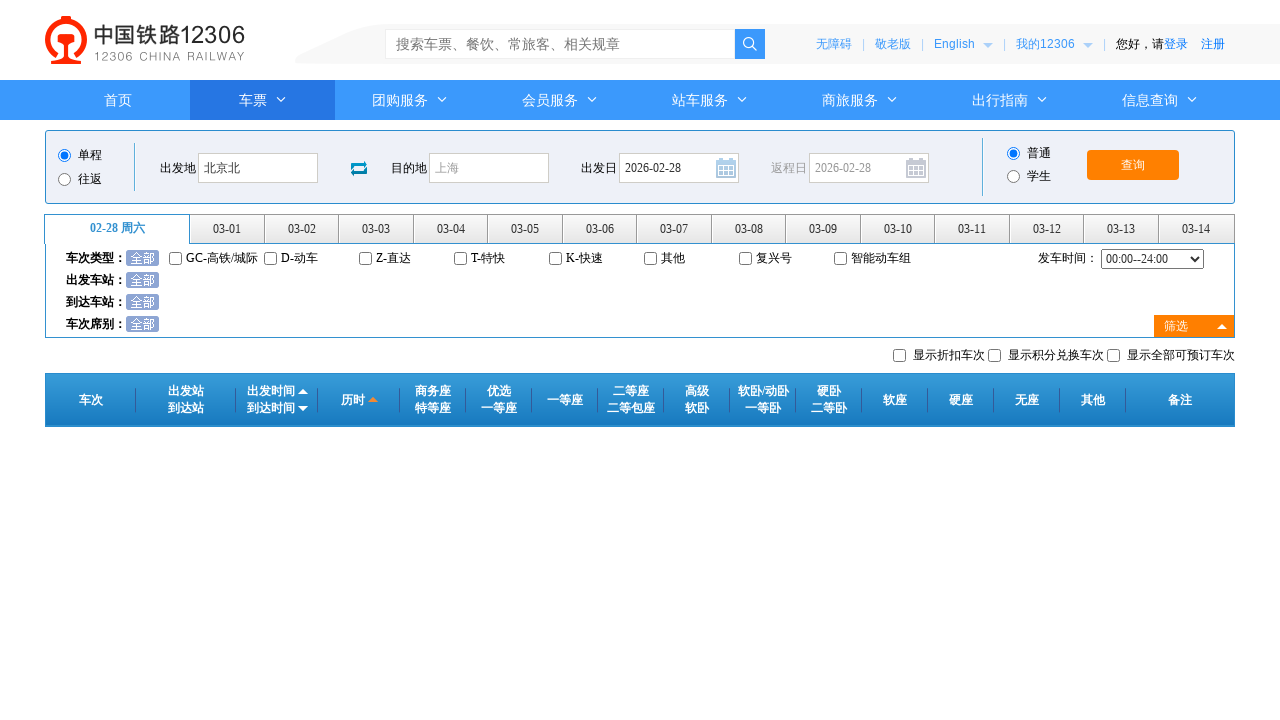

Pressed Enter to confirm arrival station selection
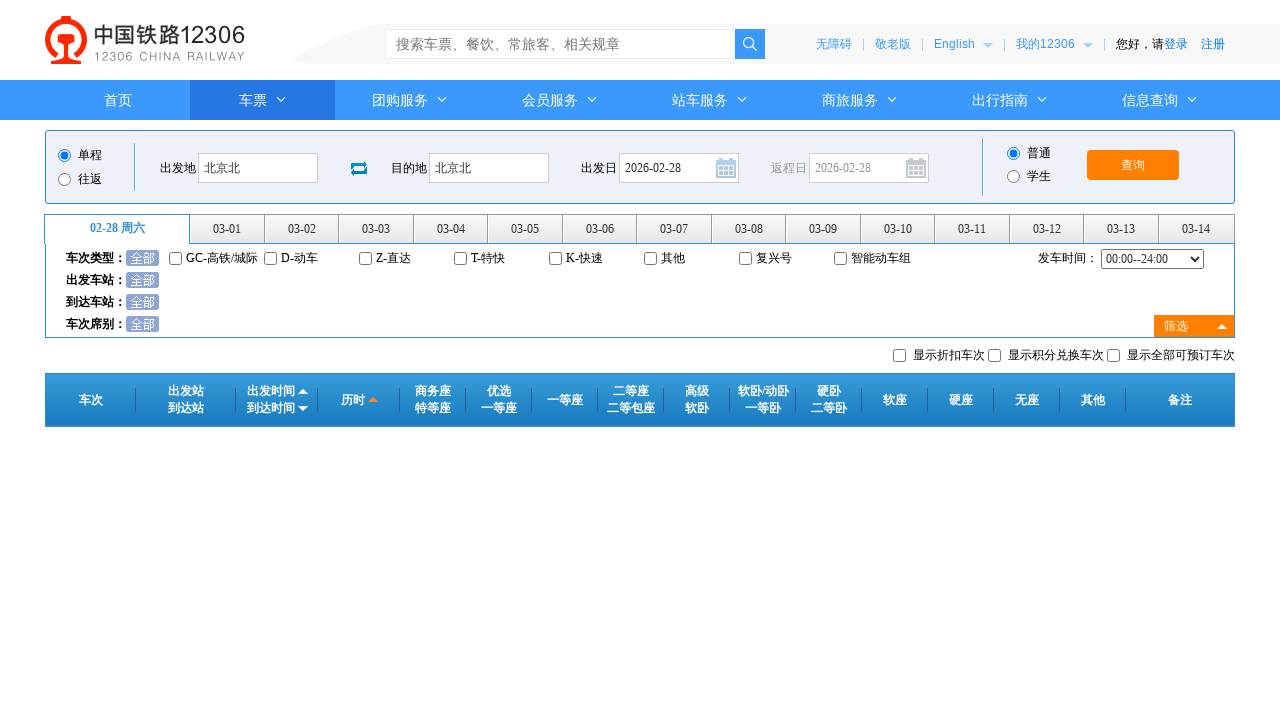

Removed readonly attribute from date field
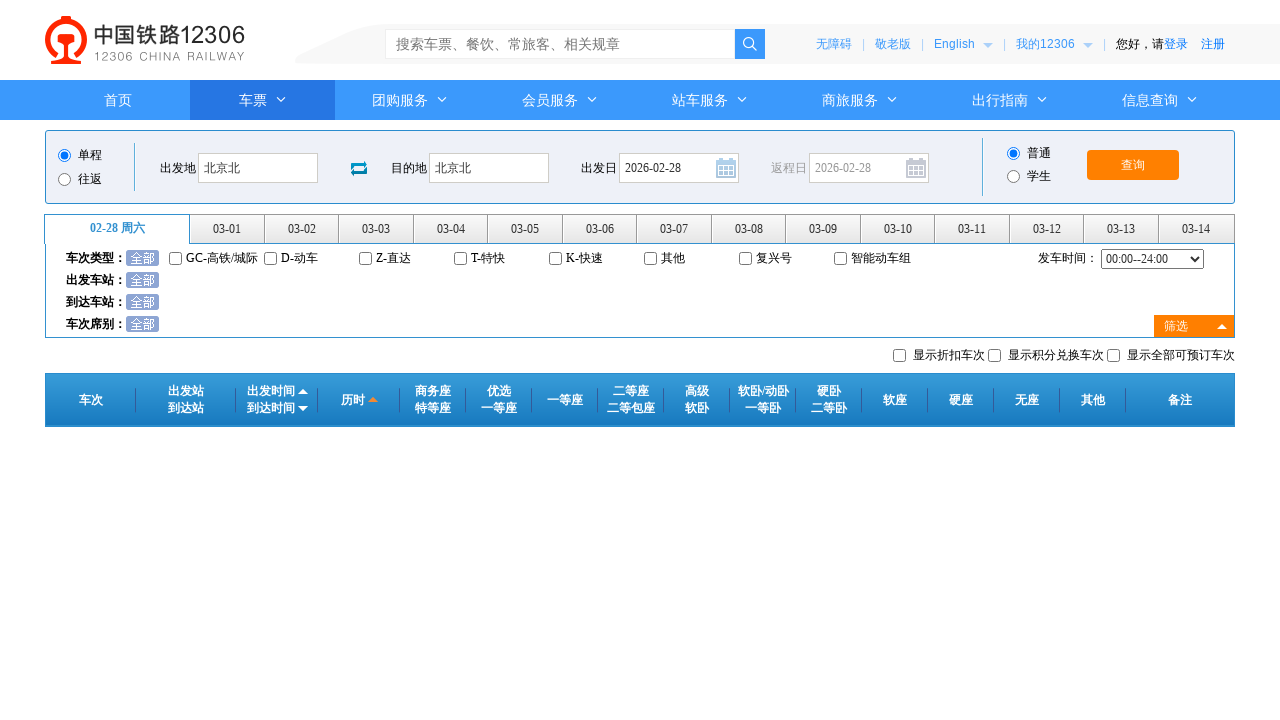

Cleared date field on #train_date
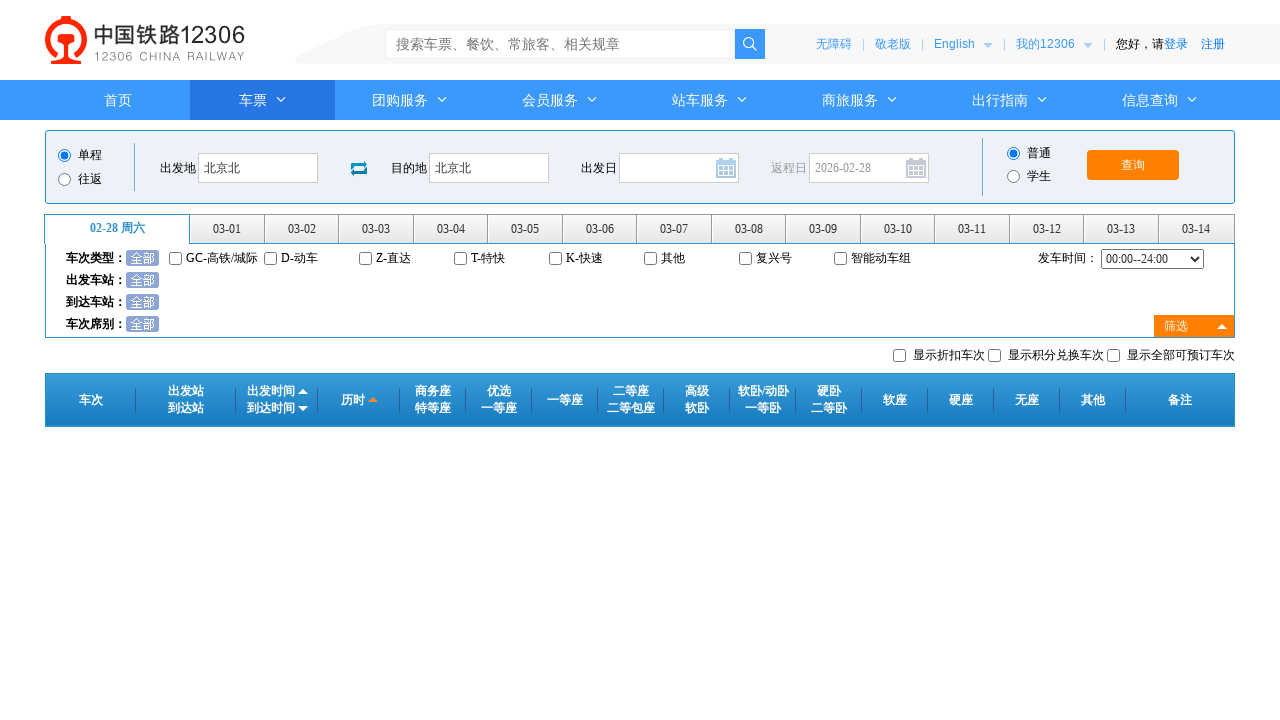

Filled travel date with '2024-03-15' on #train_date
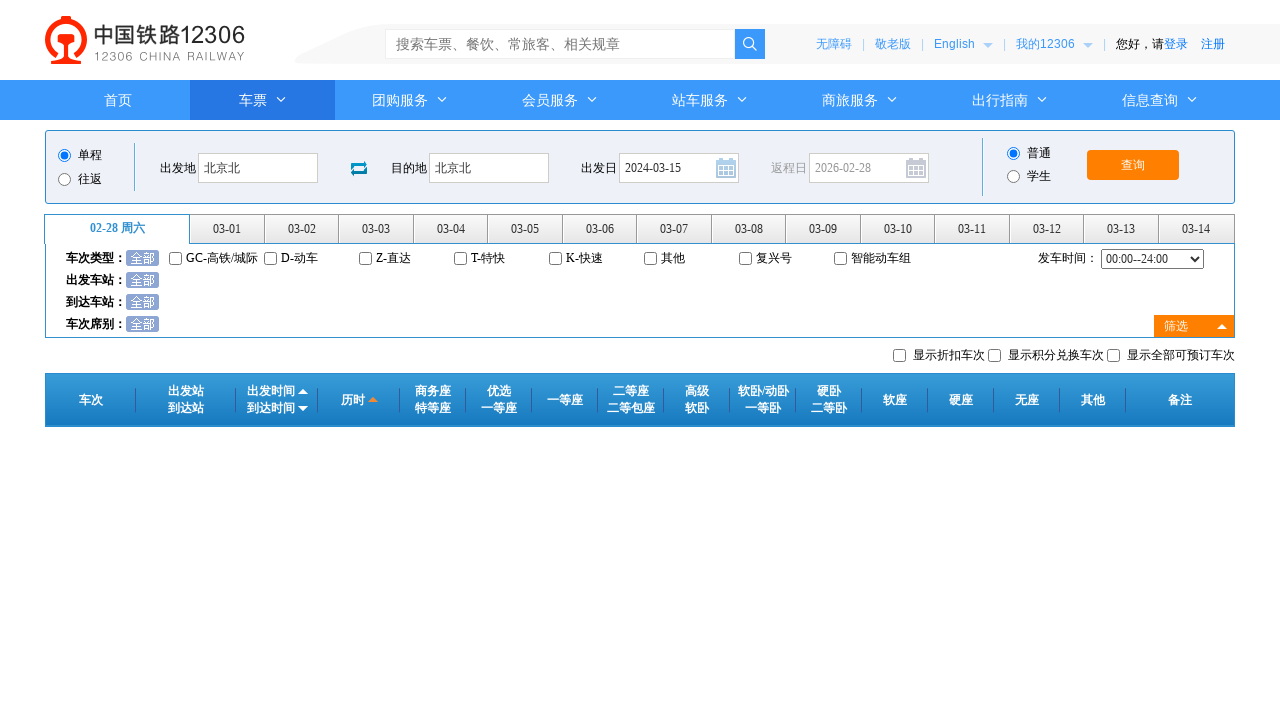

Clicked date field to confirm selection at (679, 168) on #train_date
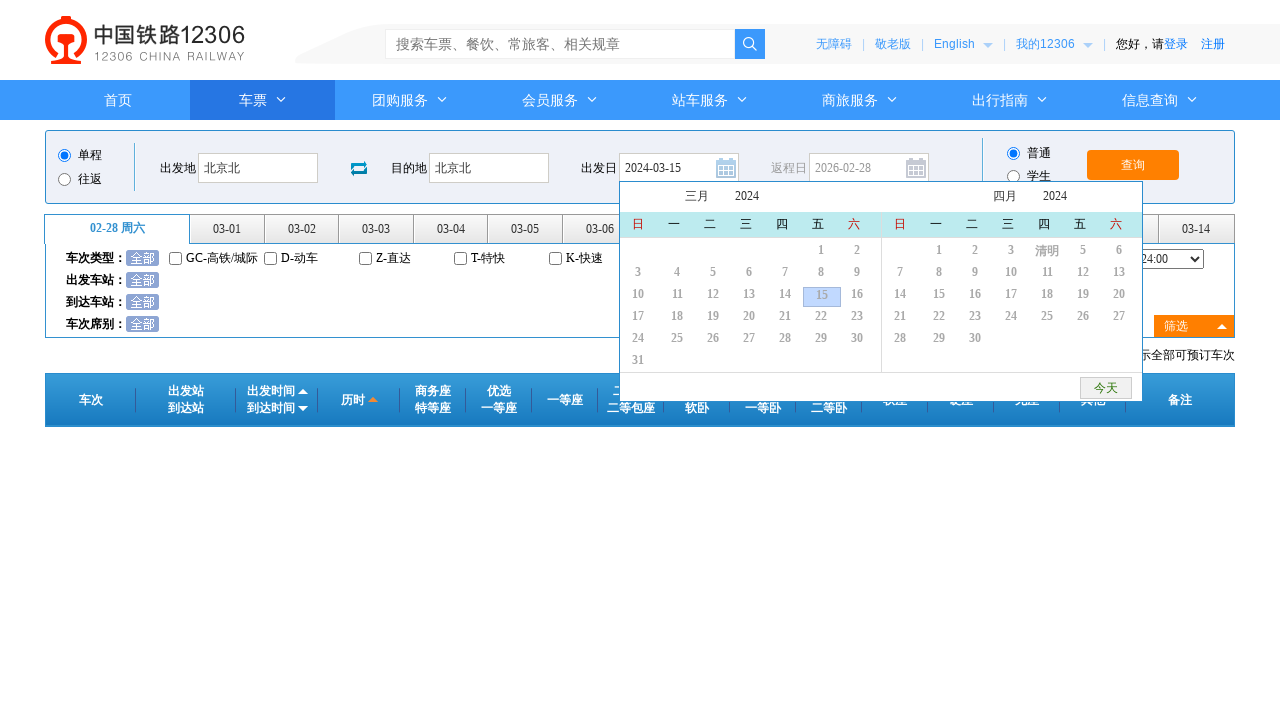

Clicked search button to query available tickets at (1133, 165) on #query_ticket
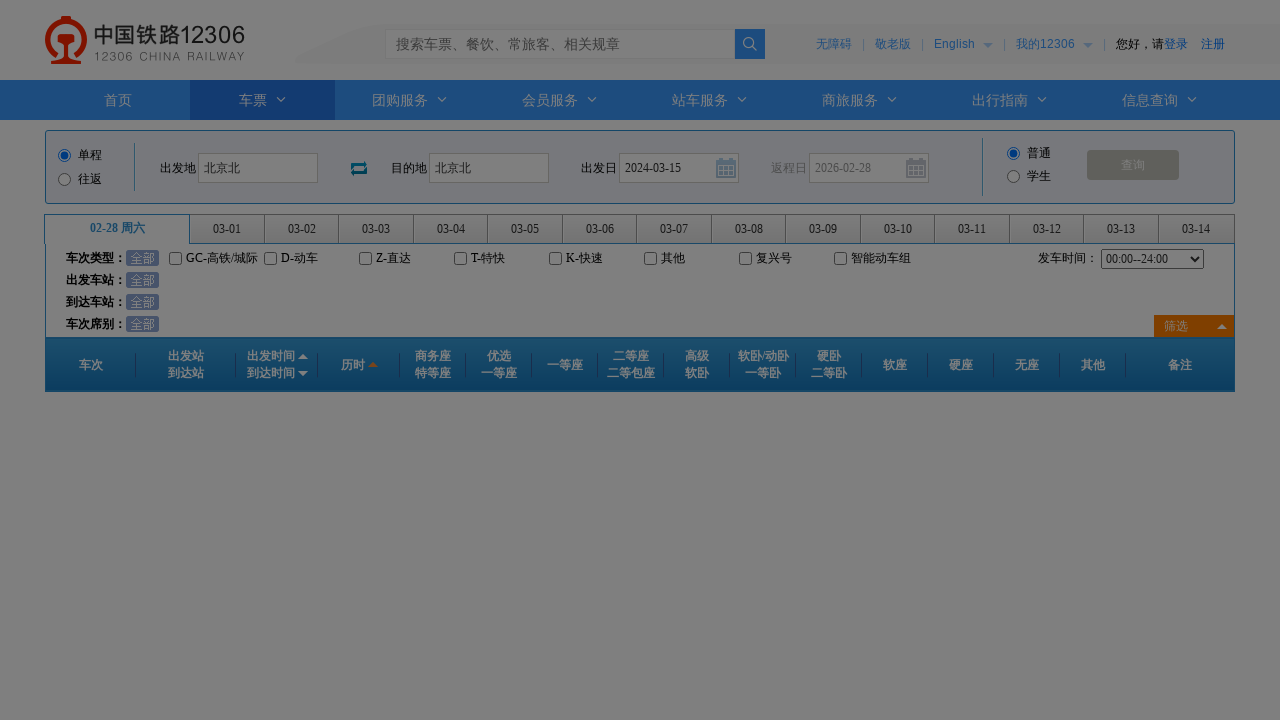

Waited 2000ms for search results to load
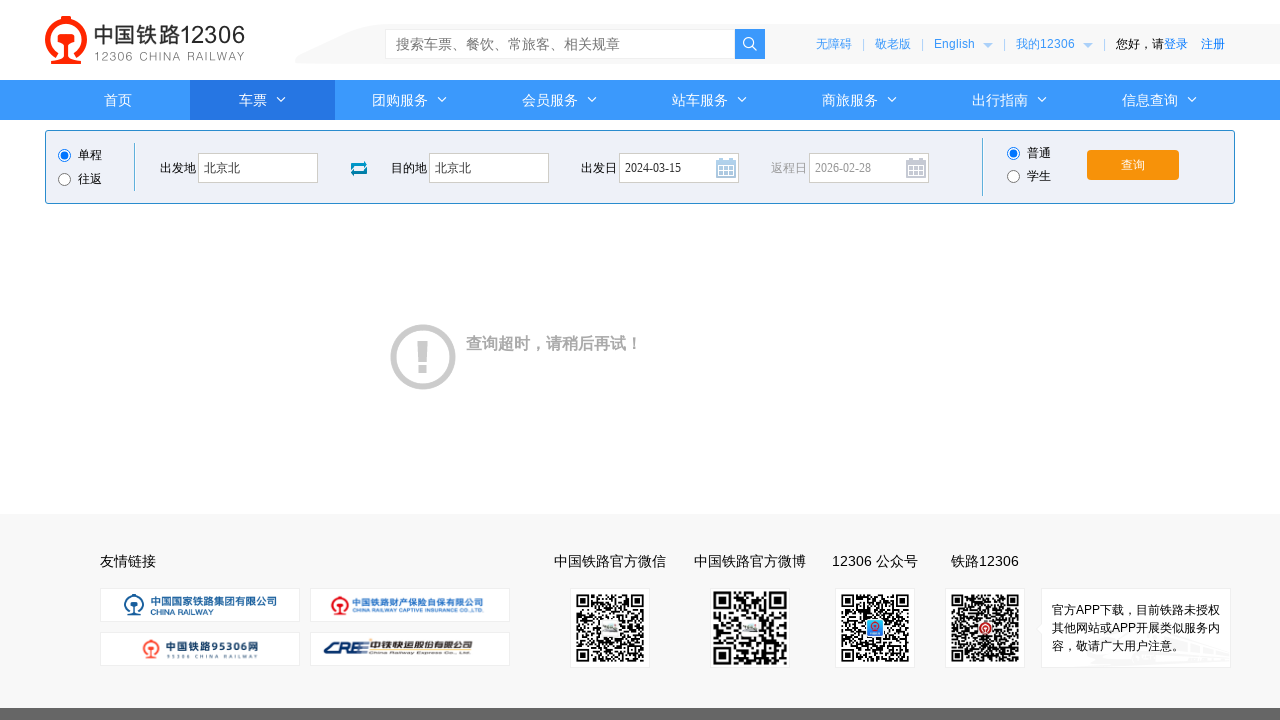

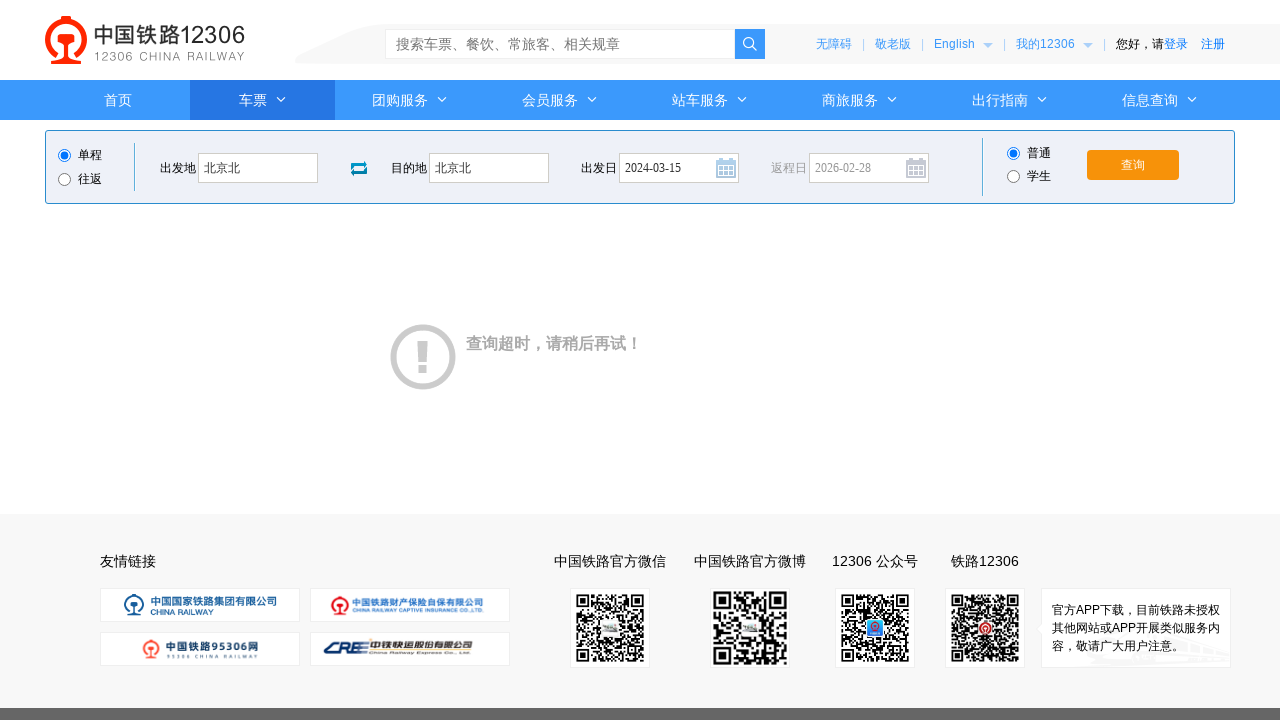